Tests browser back navigation using mouse button actions after clicking a link

Starting URL: https://selenium.dev/selenium/web/mouse_interaction.html

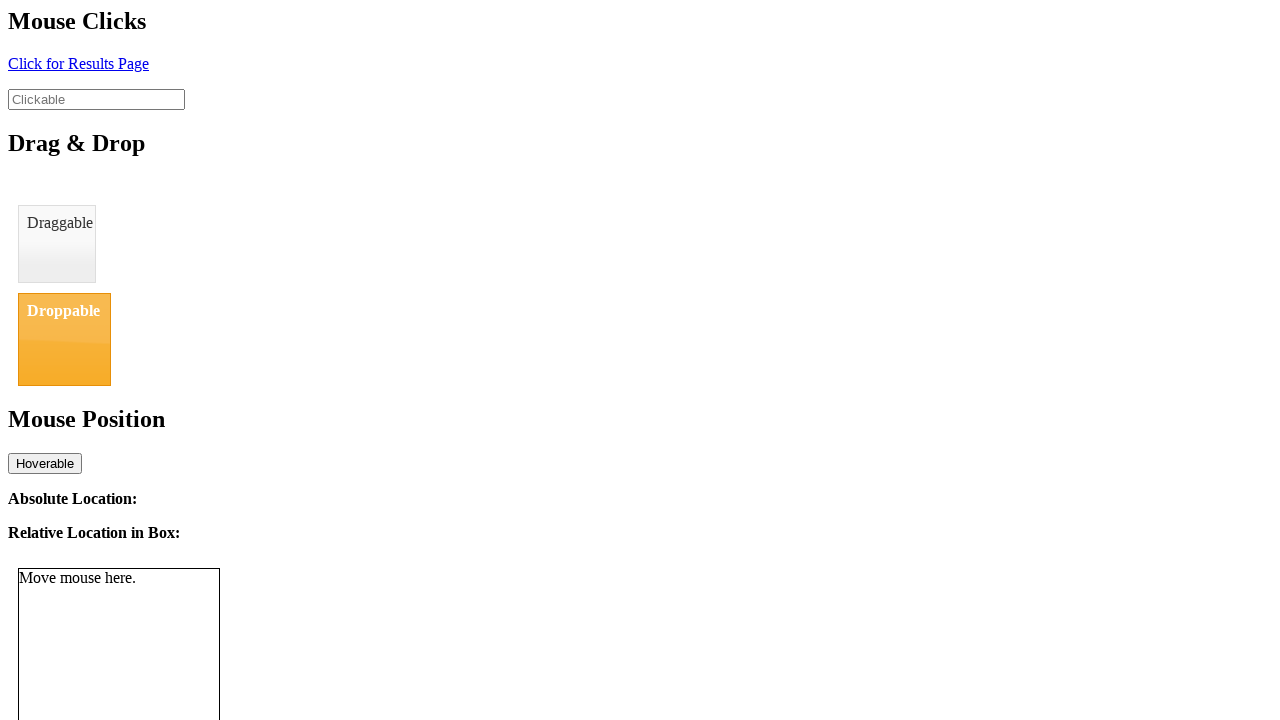

Clicked link with id 'click' to navigate to new page at (78, 63) on #click
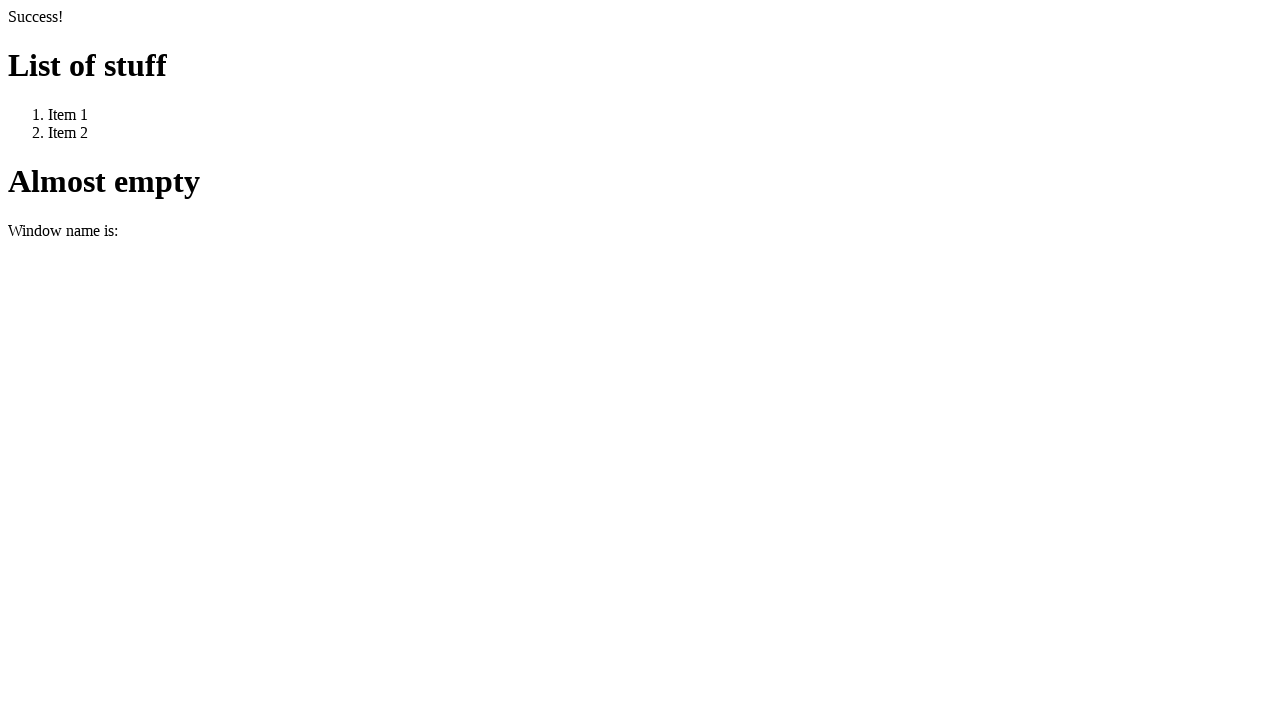

Waited for page to reach network idle state
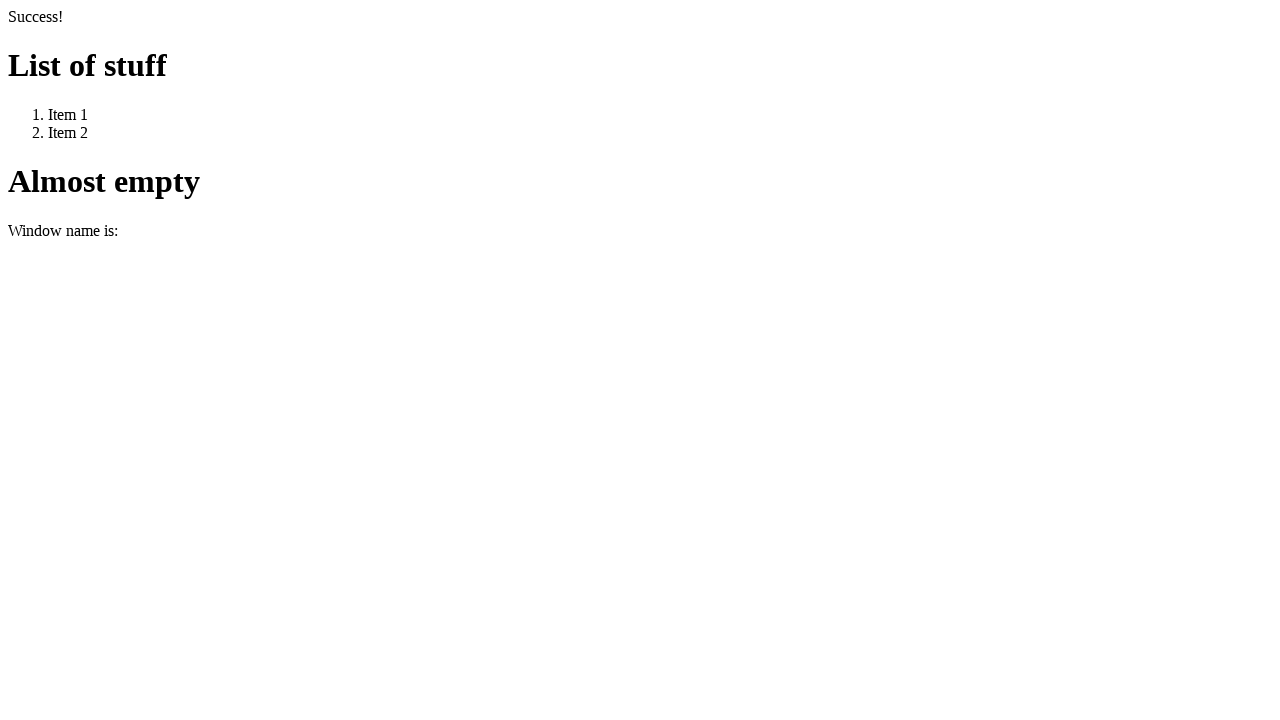

Navigated back using browser back button
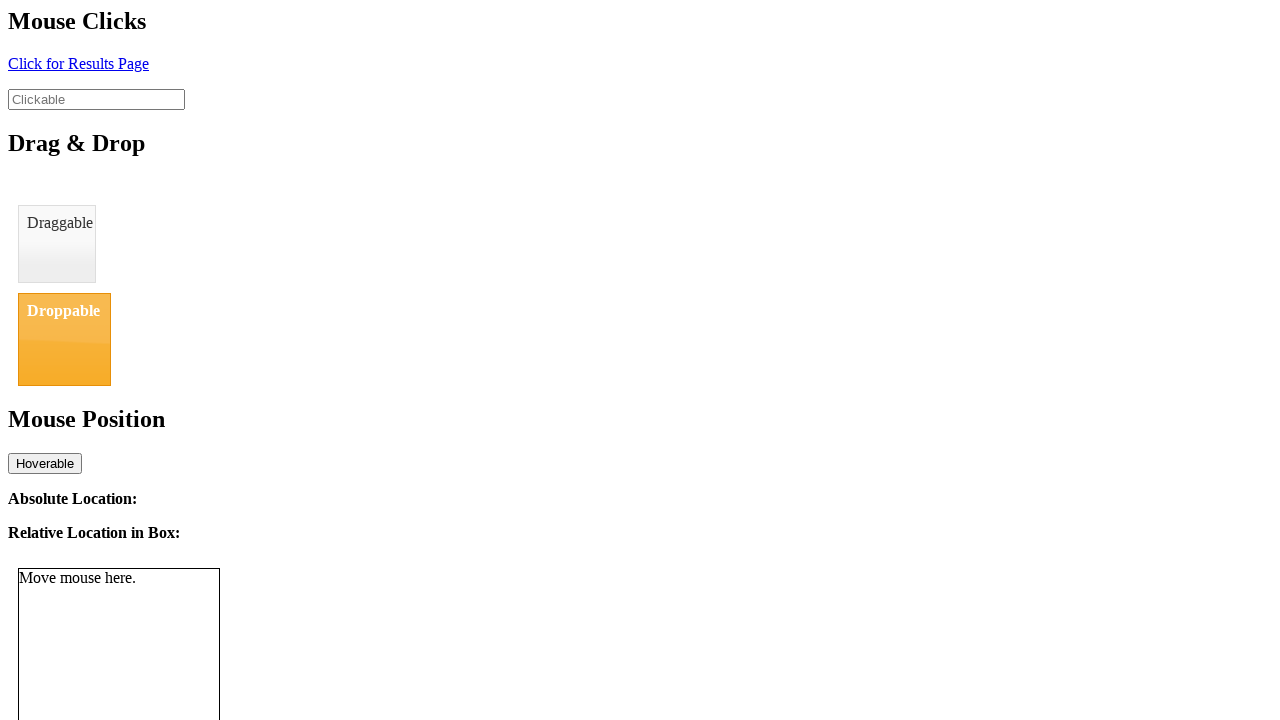

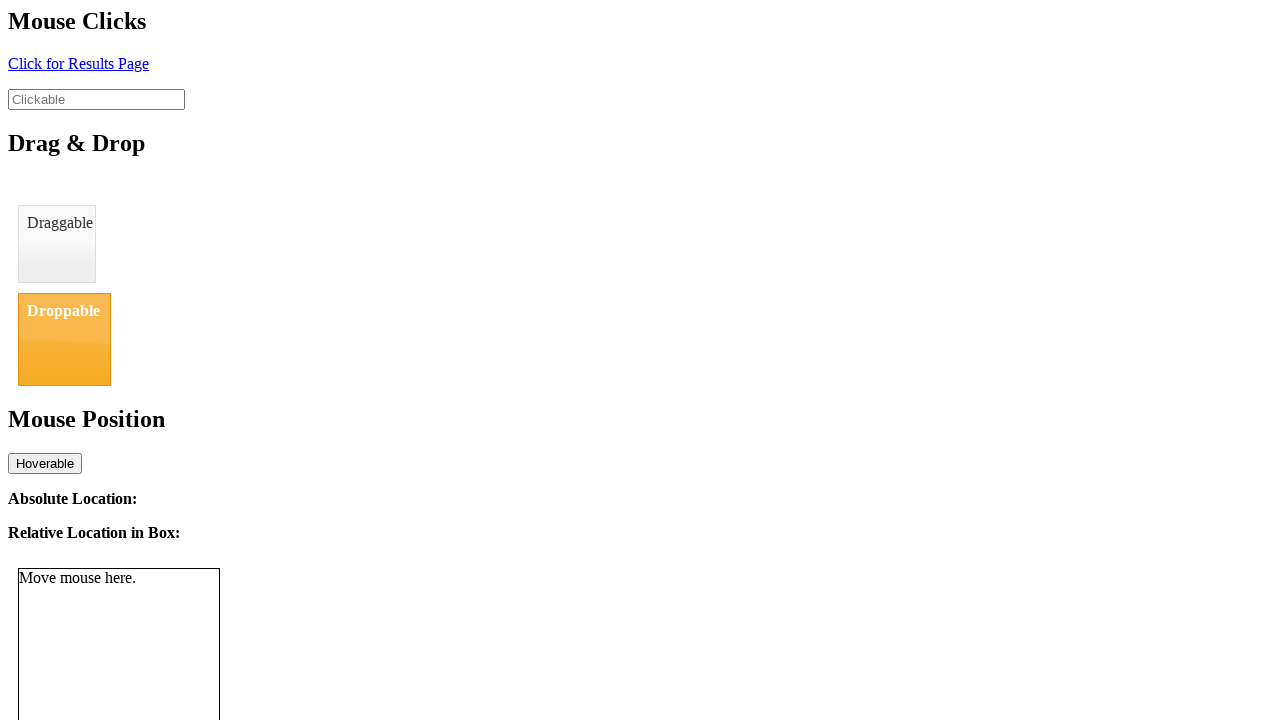